Tests redirection functionality by clicking the redirect link and verifying URL changes

Starting URL: https://the-internet.herokuapp.com/redirector

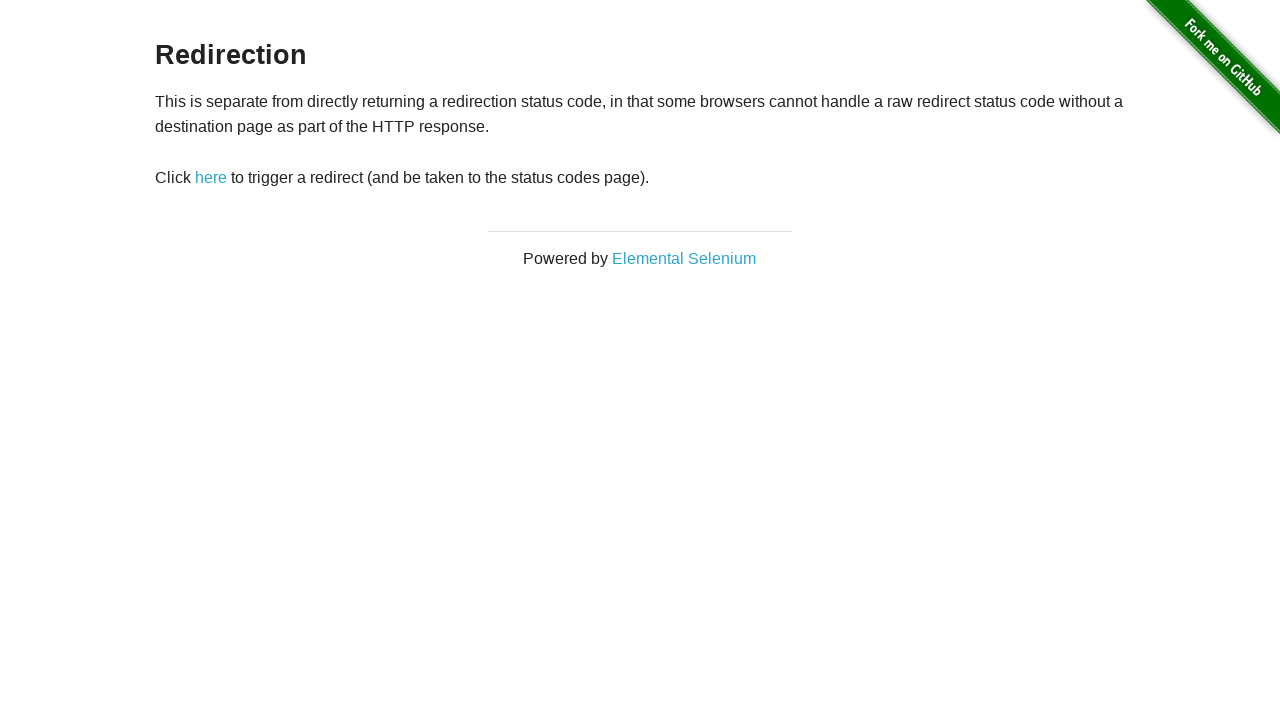

Verified page heading is 'Redirection'
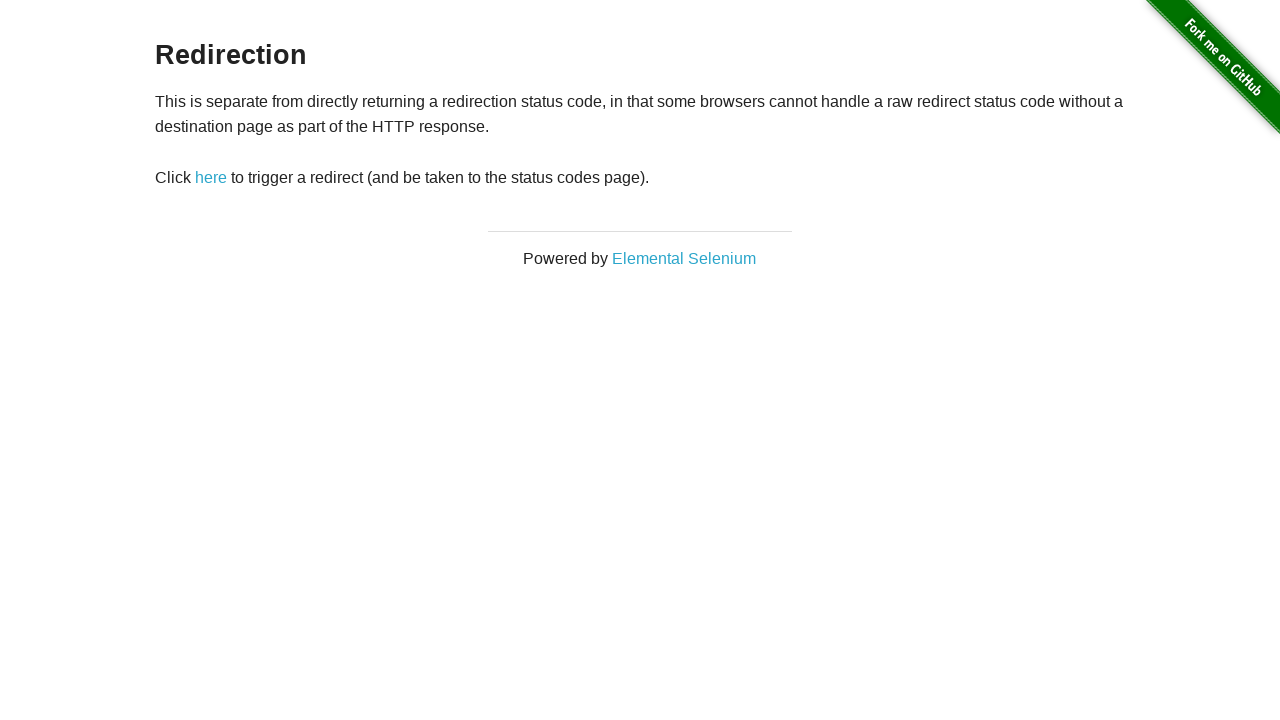

Verified redirect button is visible
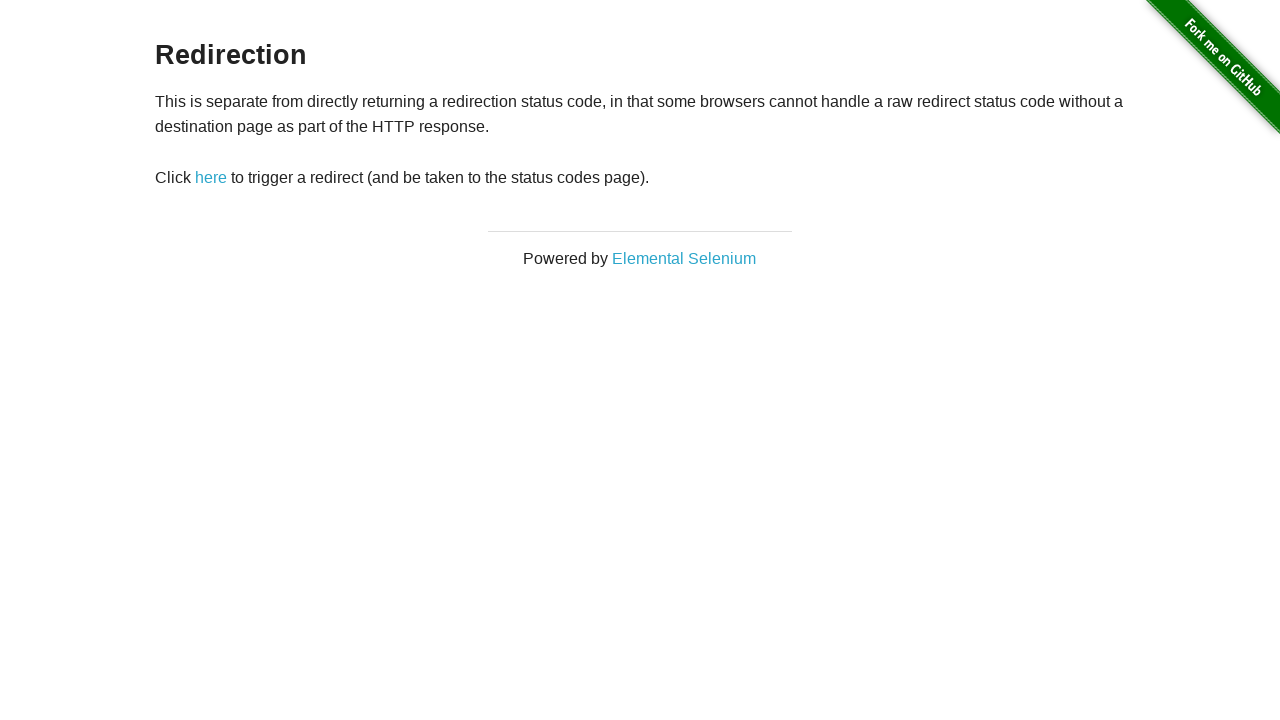

Clicked the redirect button at (211, 178) on #redirect
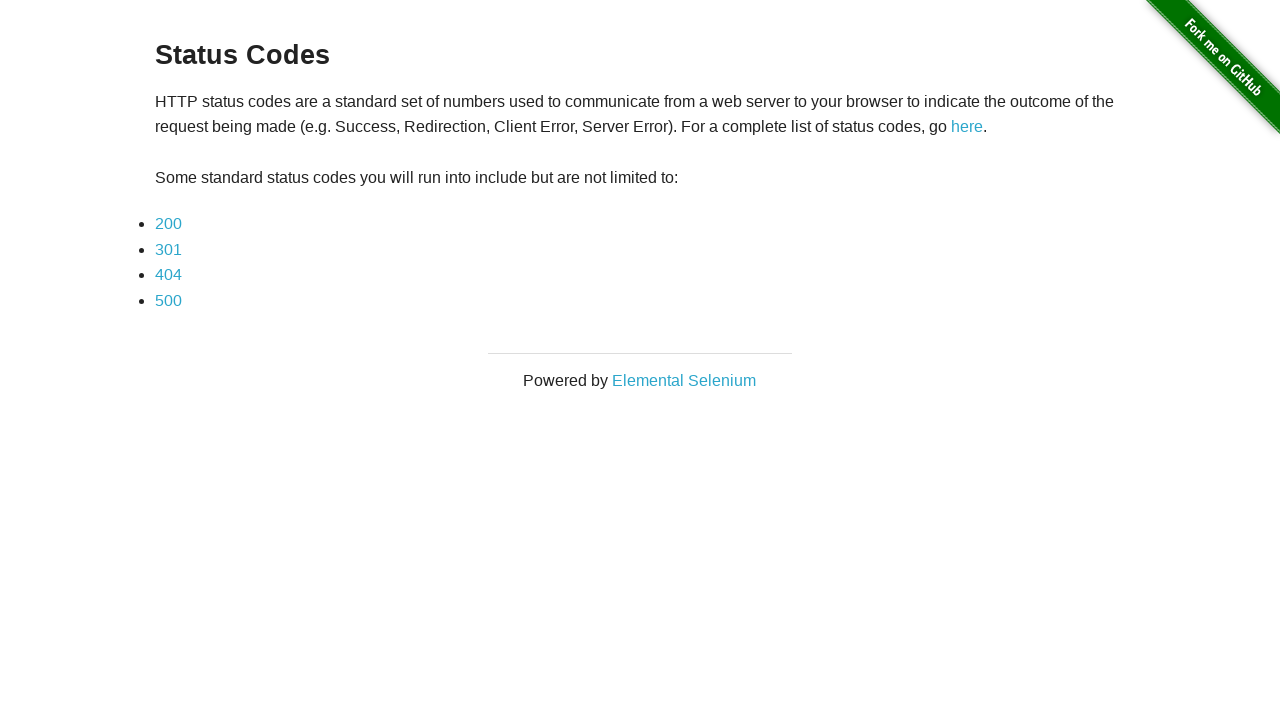

Page redirected to status_codes URL
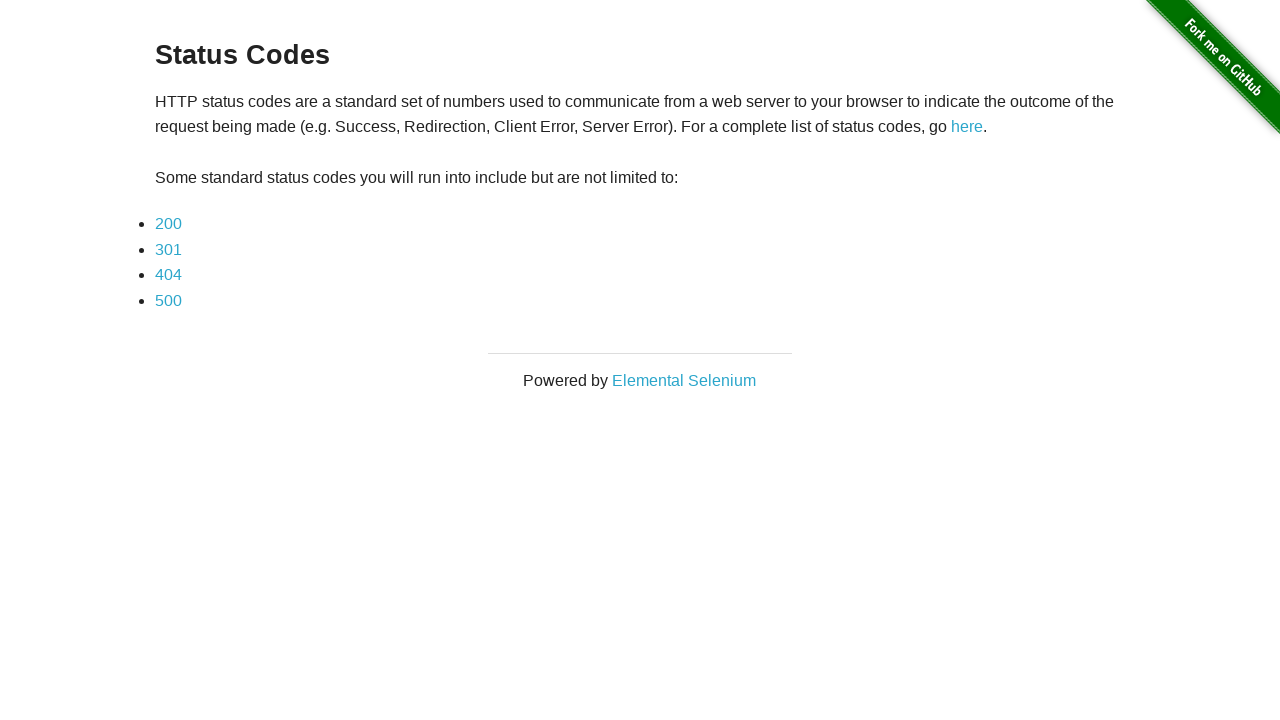

Verified URL changed from redirector page
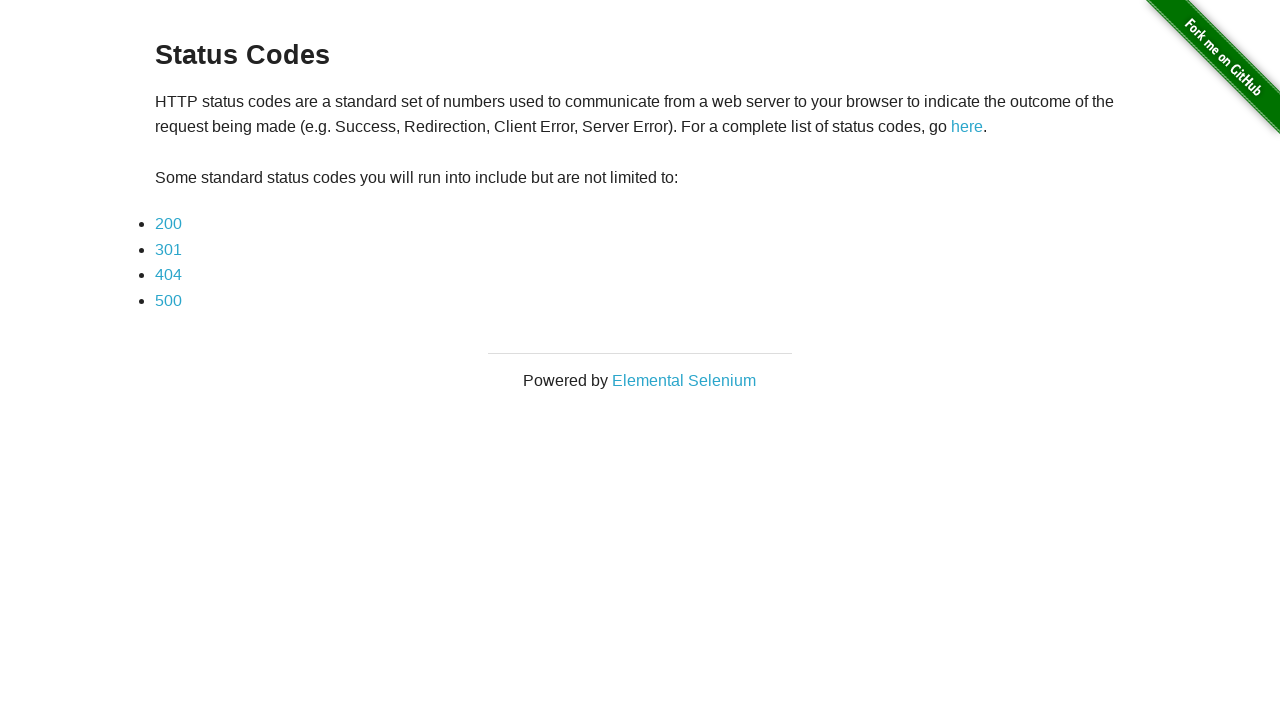

Verified new URL is within the-internet.herokuapp.com domain
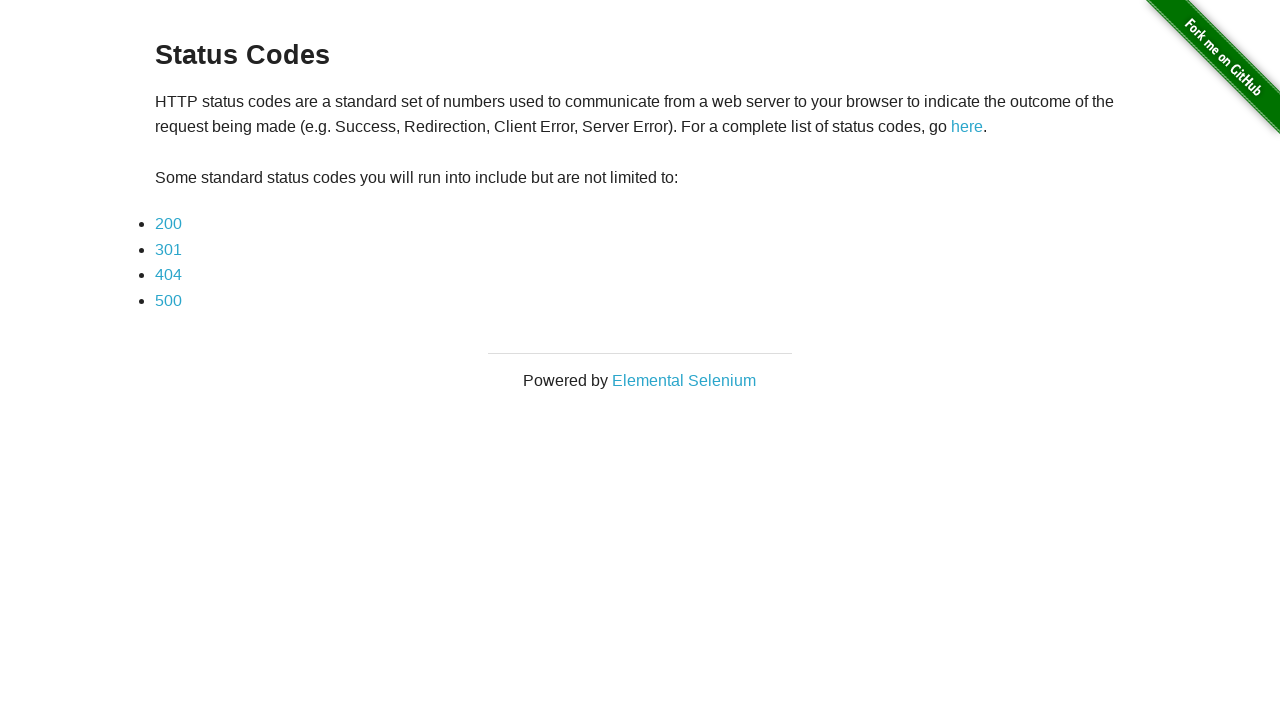

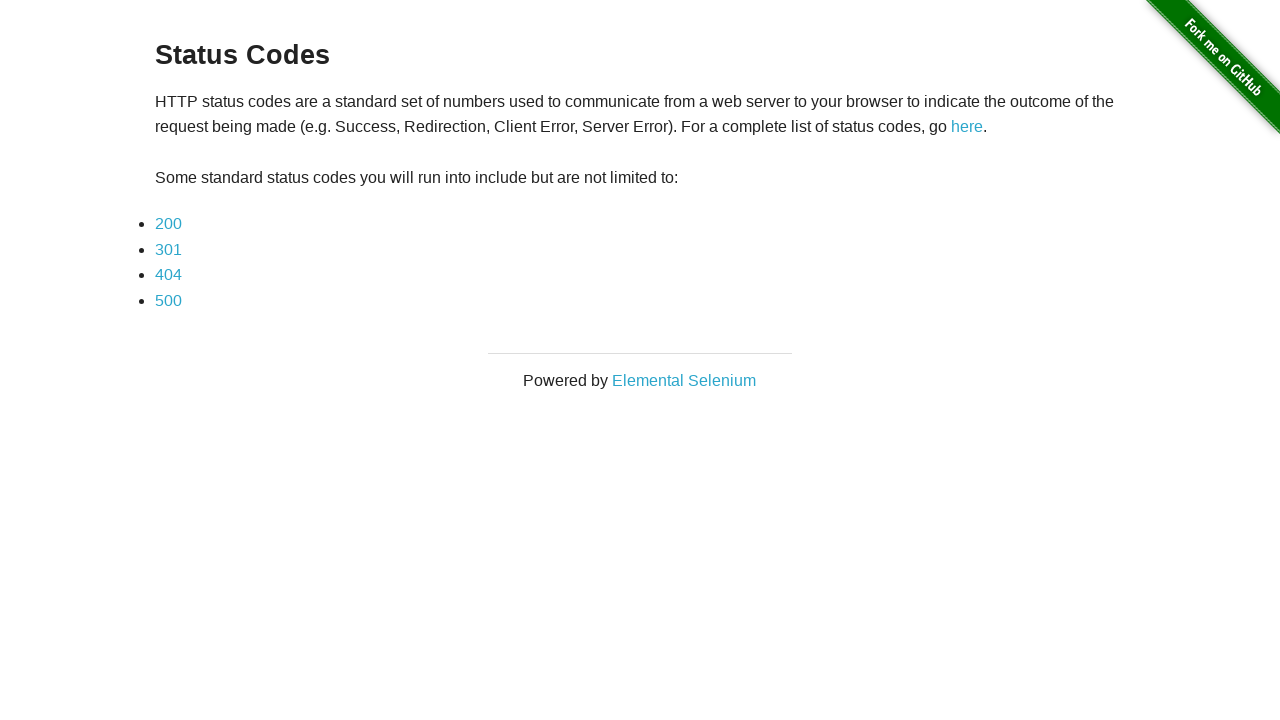